Solves a math puzzle by reading a value from the page, calculating log(abs(12*sin(x))), entering the result, checking required checkboxes and radio buttons, then submitting the form.

Starting URL: http://suninjuly.github.io/math.html

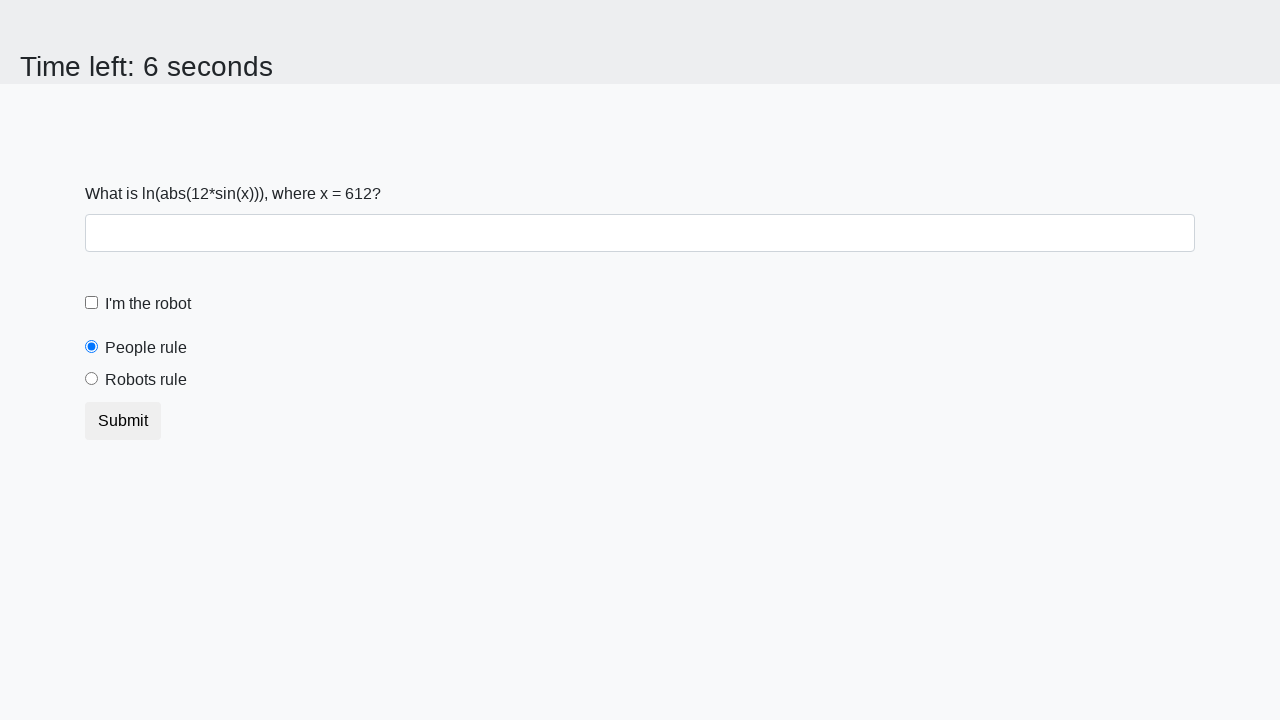

Located and read x value from page element
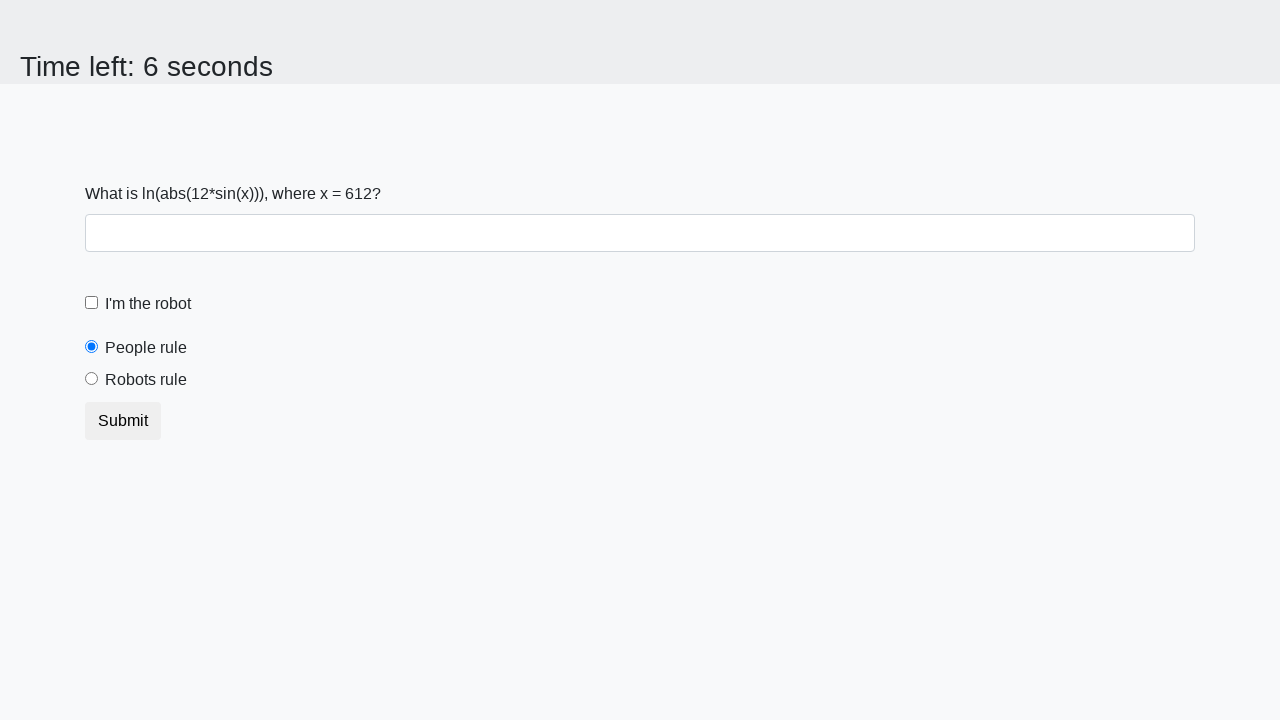

Calculated log(abs(12*sin(612))) = 1.9286171585482006
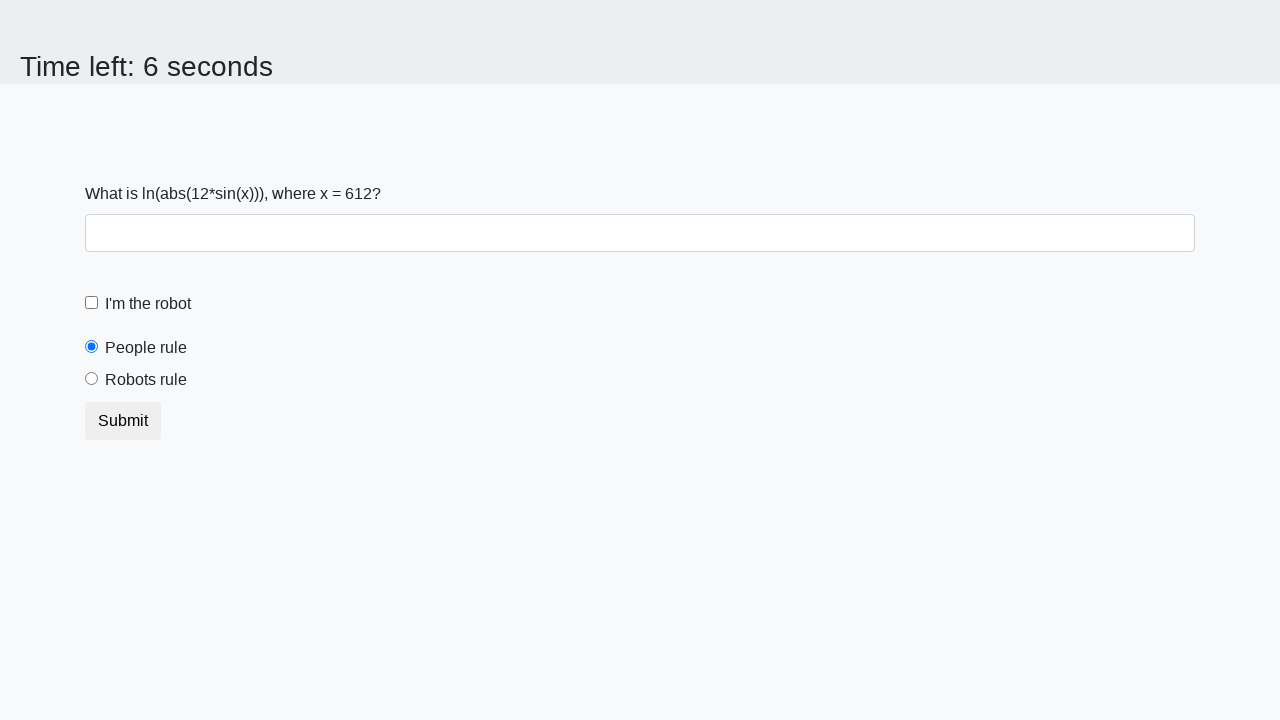

Entered calculated answer '1.9286171585482006' into answer field on #answer
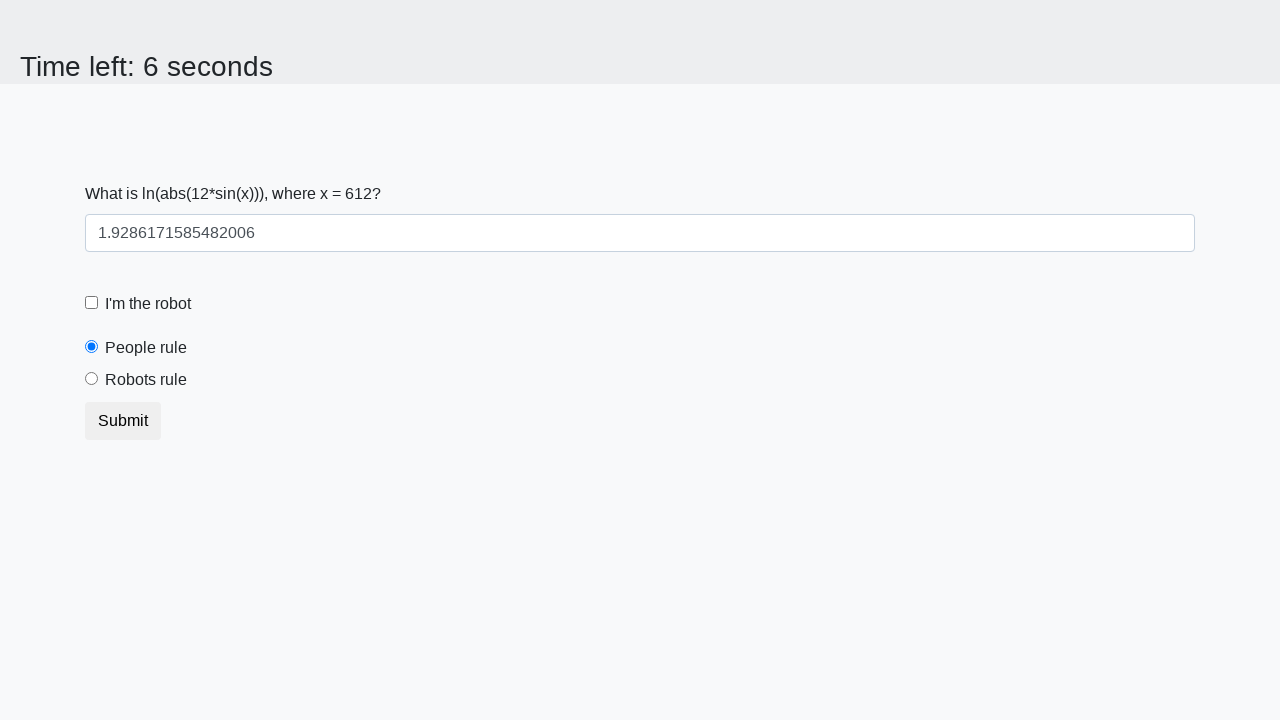

Checked the robot checkbox at (148, 304) on label[for='robotCheckbox']
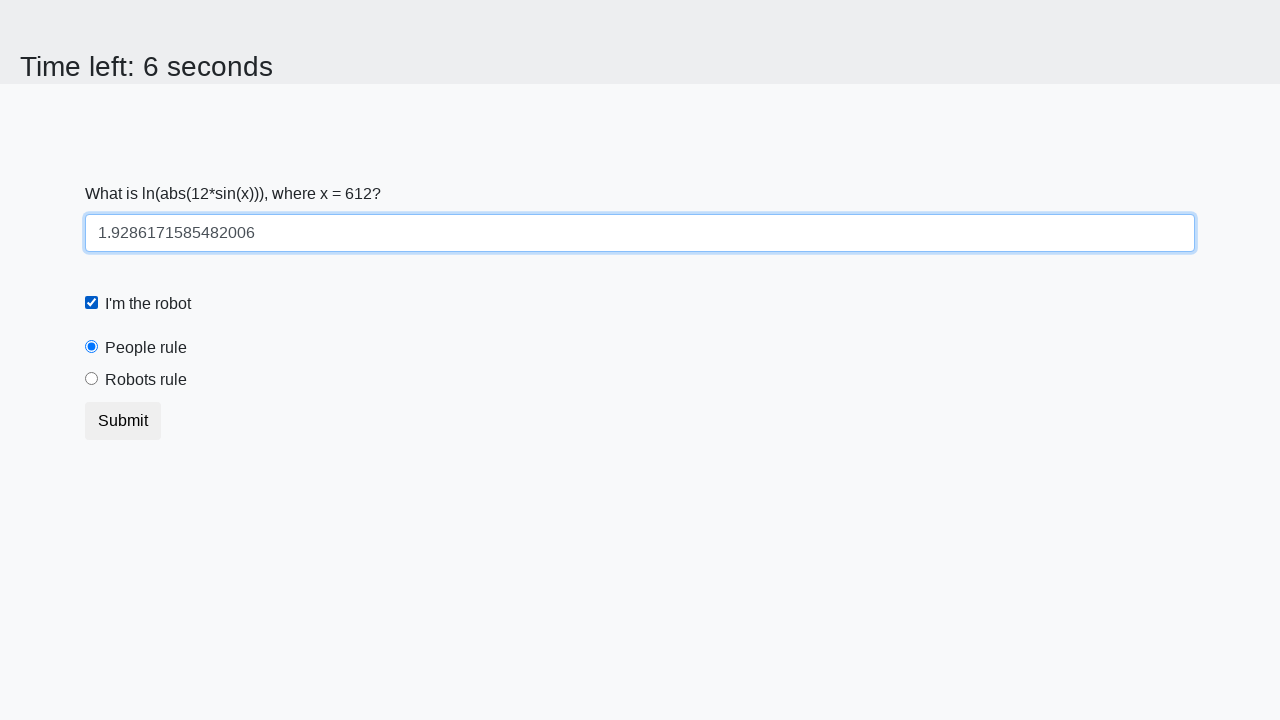

Selected the 'robots rule' radio button at (146, 380) on label[for='robotsRule']
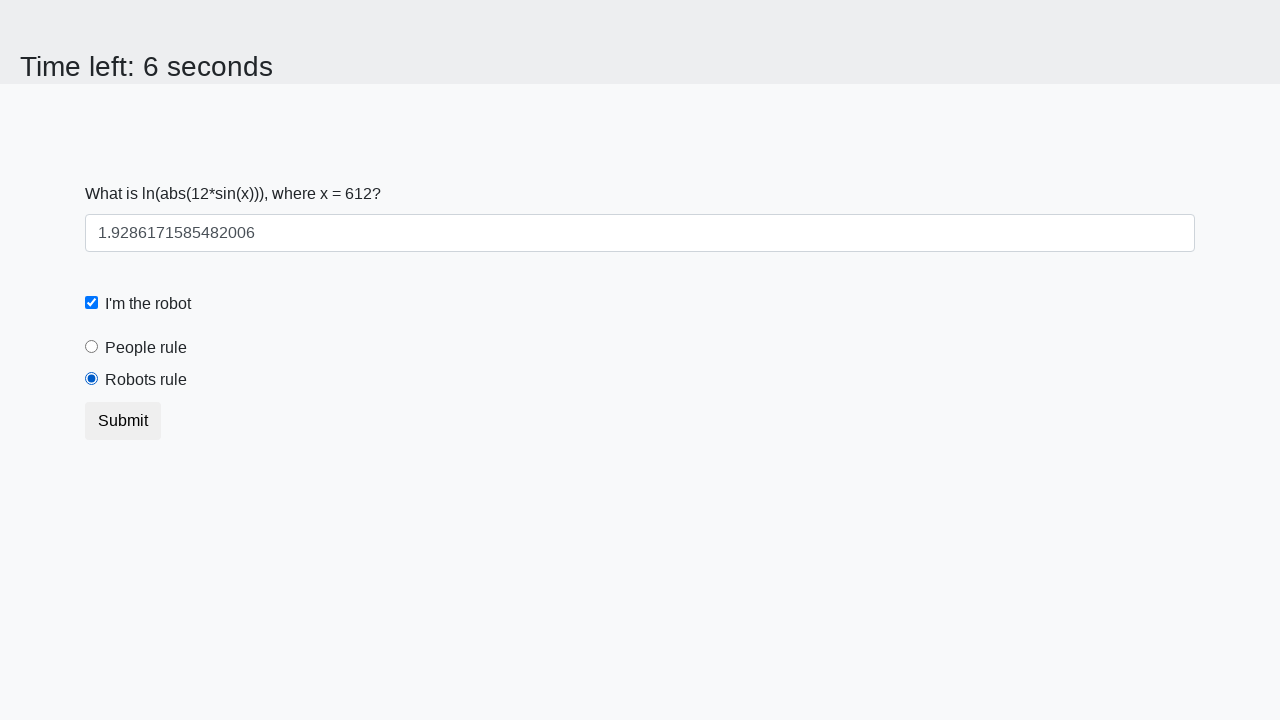

Clicked submit button to complete the form at (123, 421) on button.btn-default
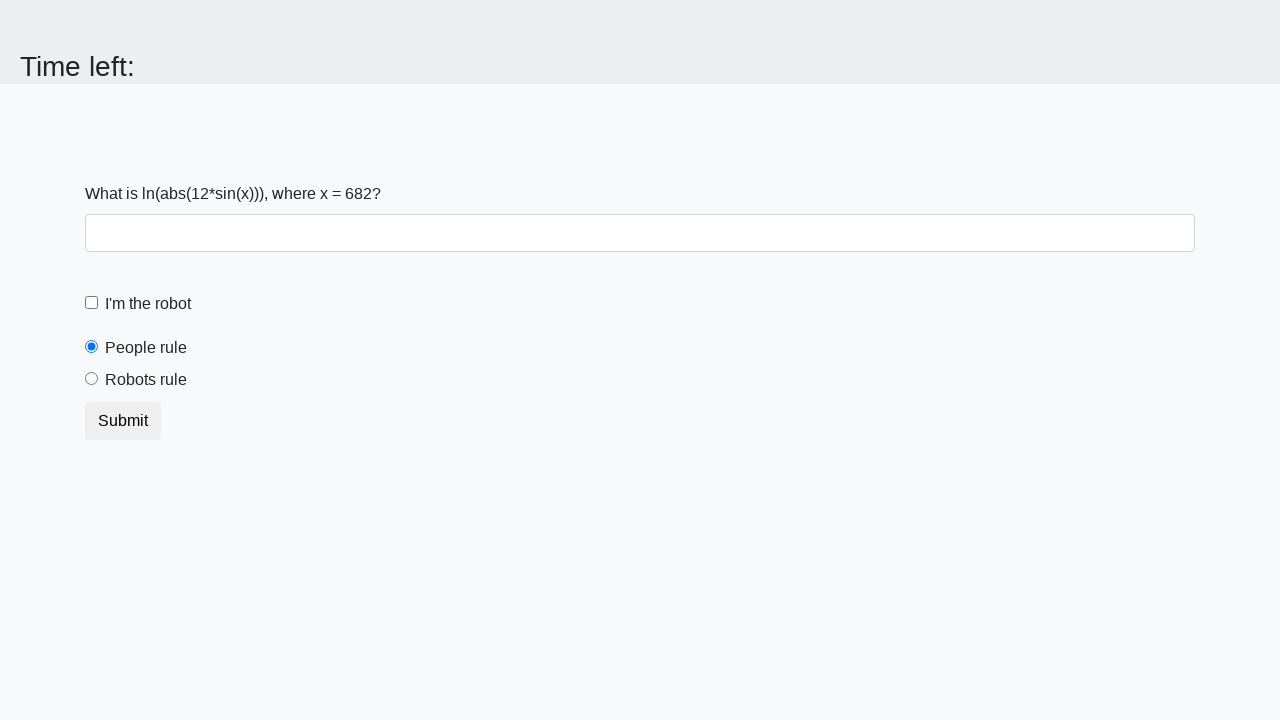

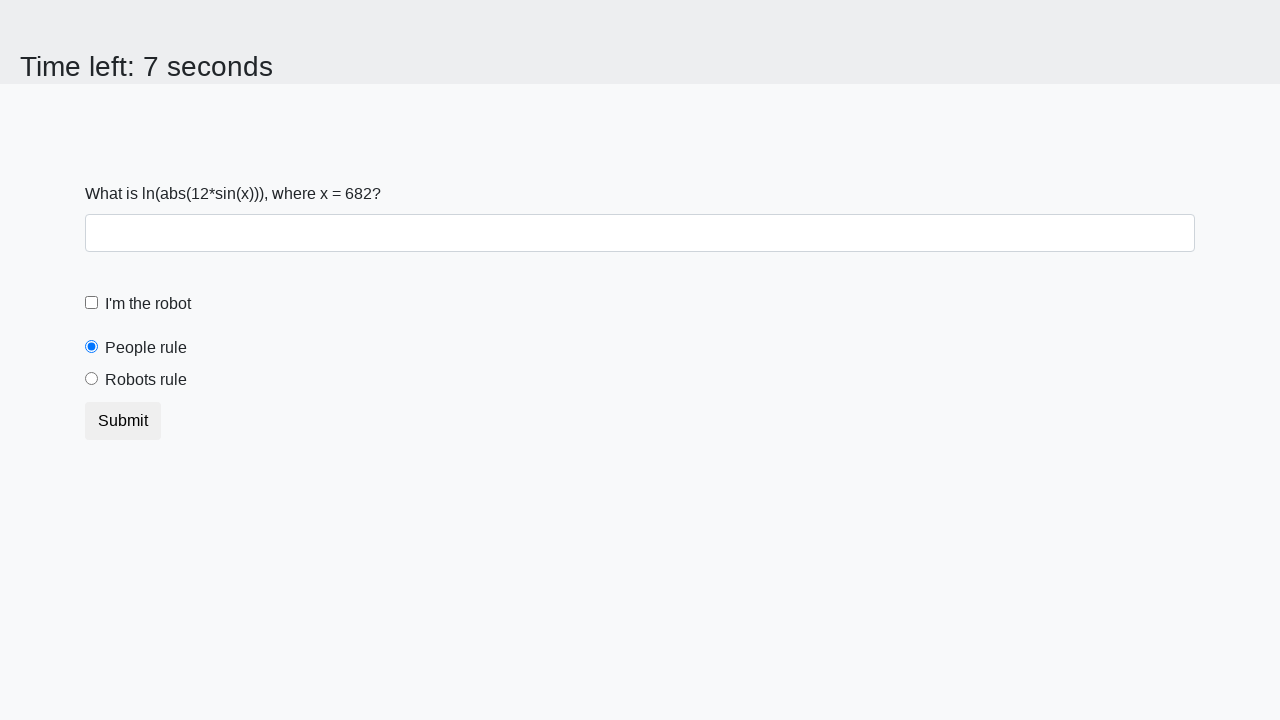